Navigates to Salesforce test environment and verifies the homepage URL is correct

Starting URL: https://test.salesforce.com/

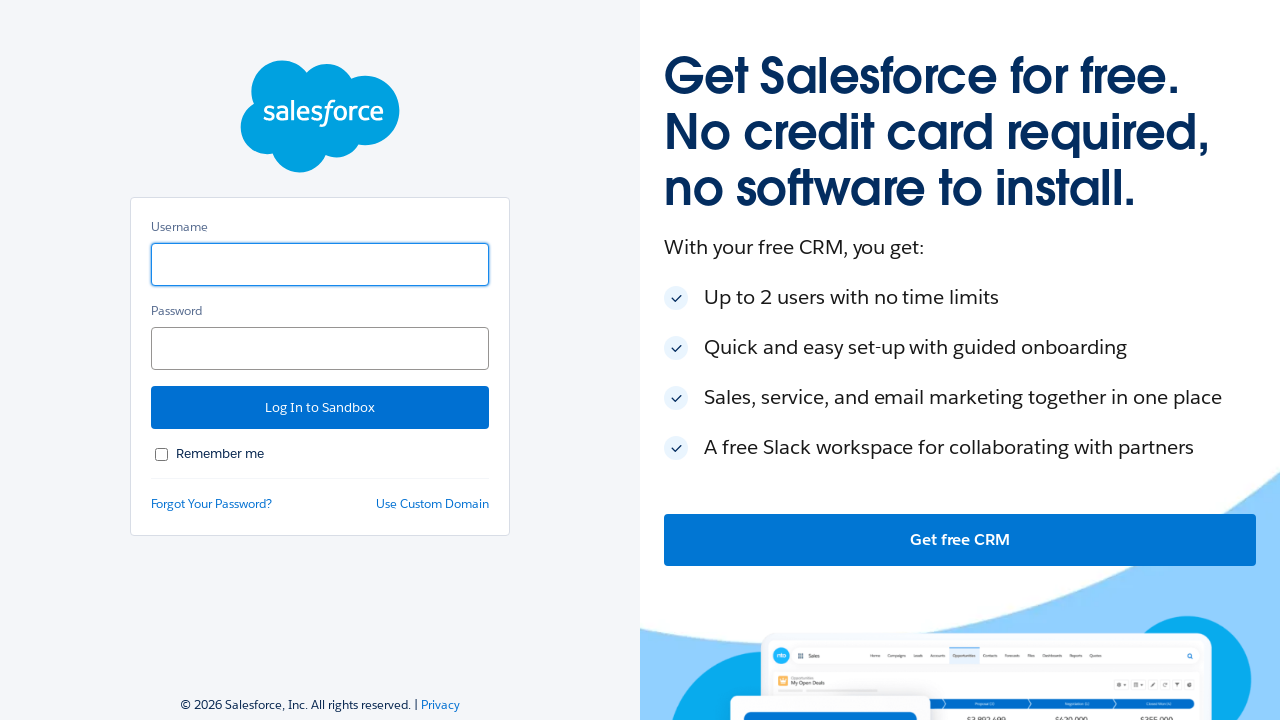

Navigated to Salesforce test environment at https://test.salesforce.com/
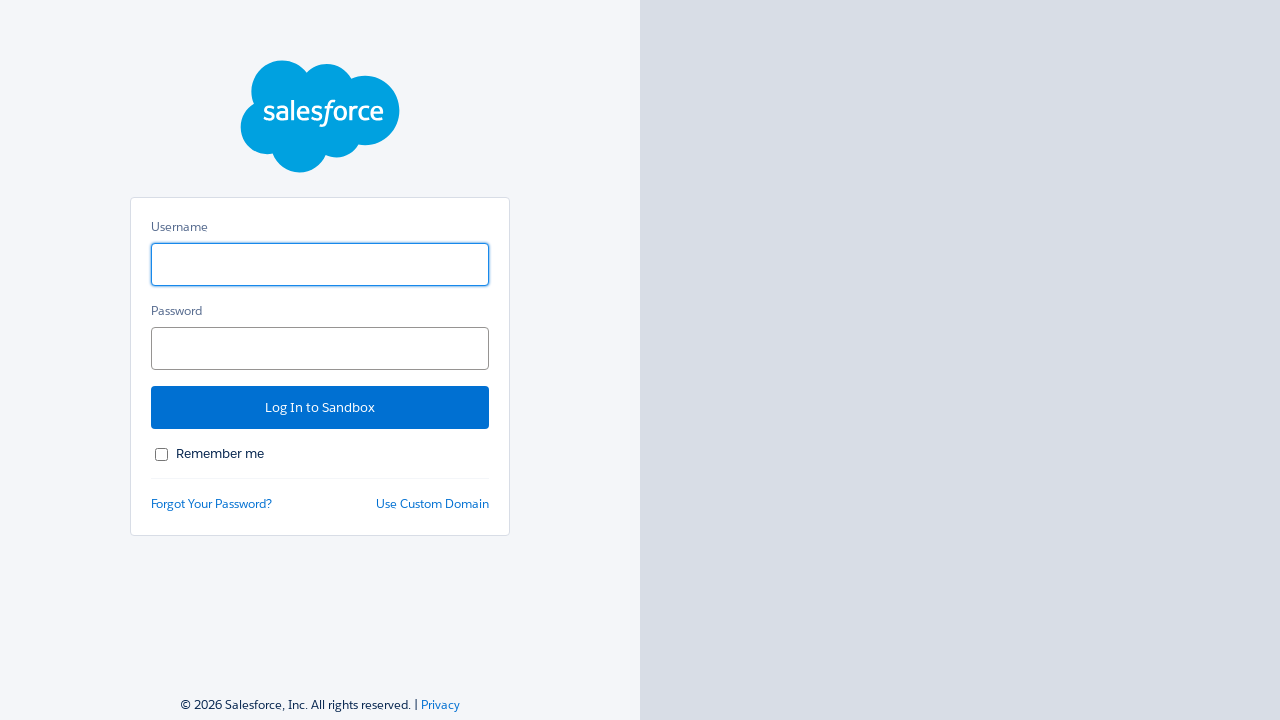

Verified homepage URL is correct
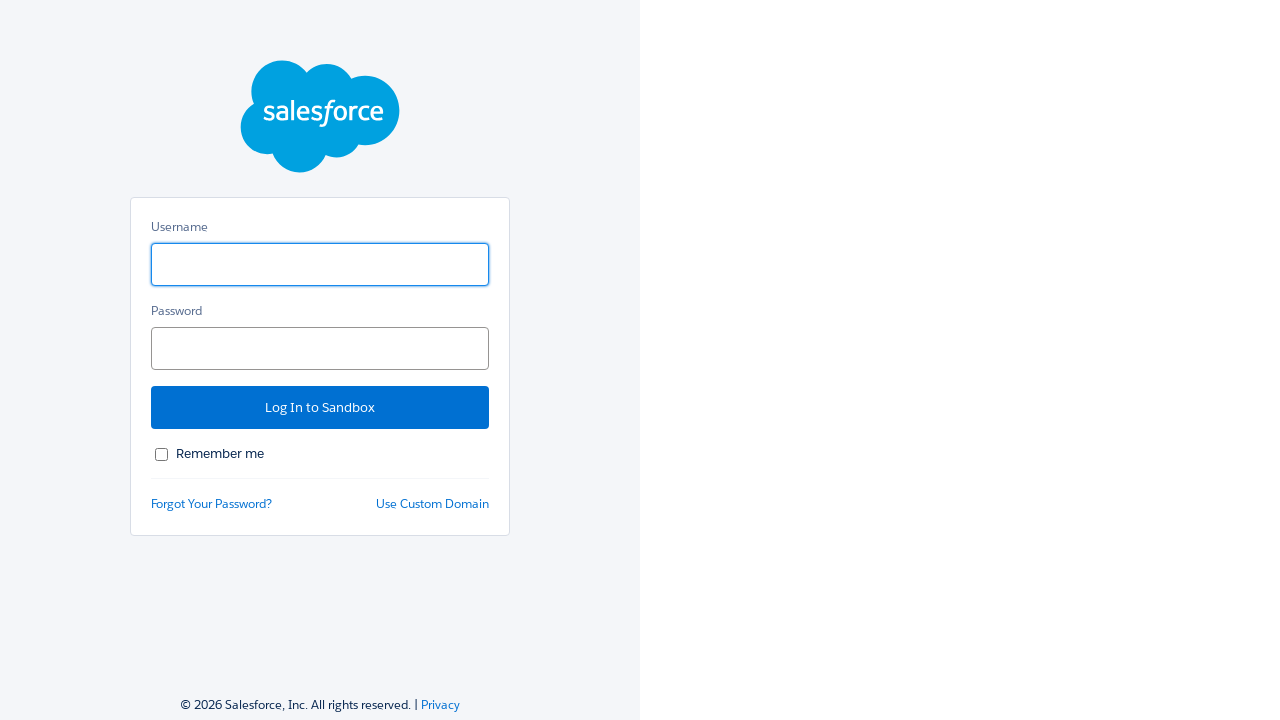

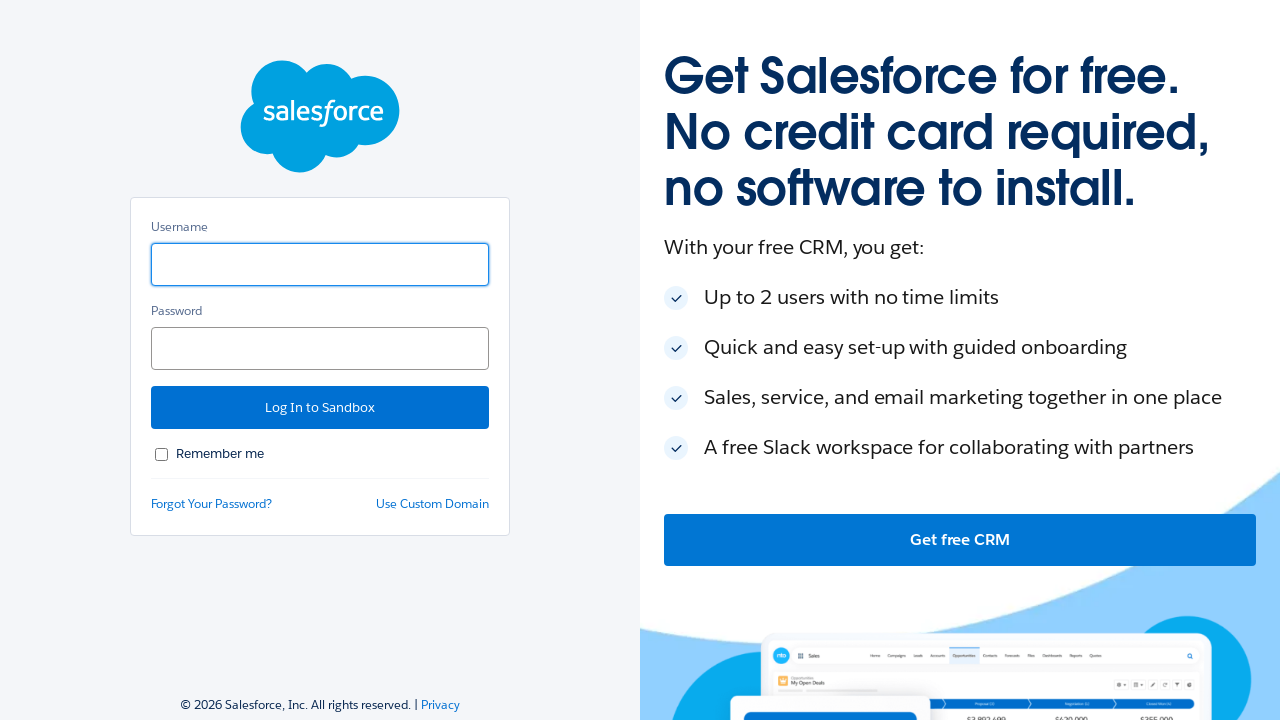